Tests keyboard key presses on a text input field and verifies the result displays the correct key

Starting URL: https://the-internet.herokuapp.com/key_presses

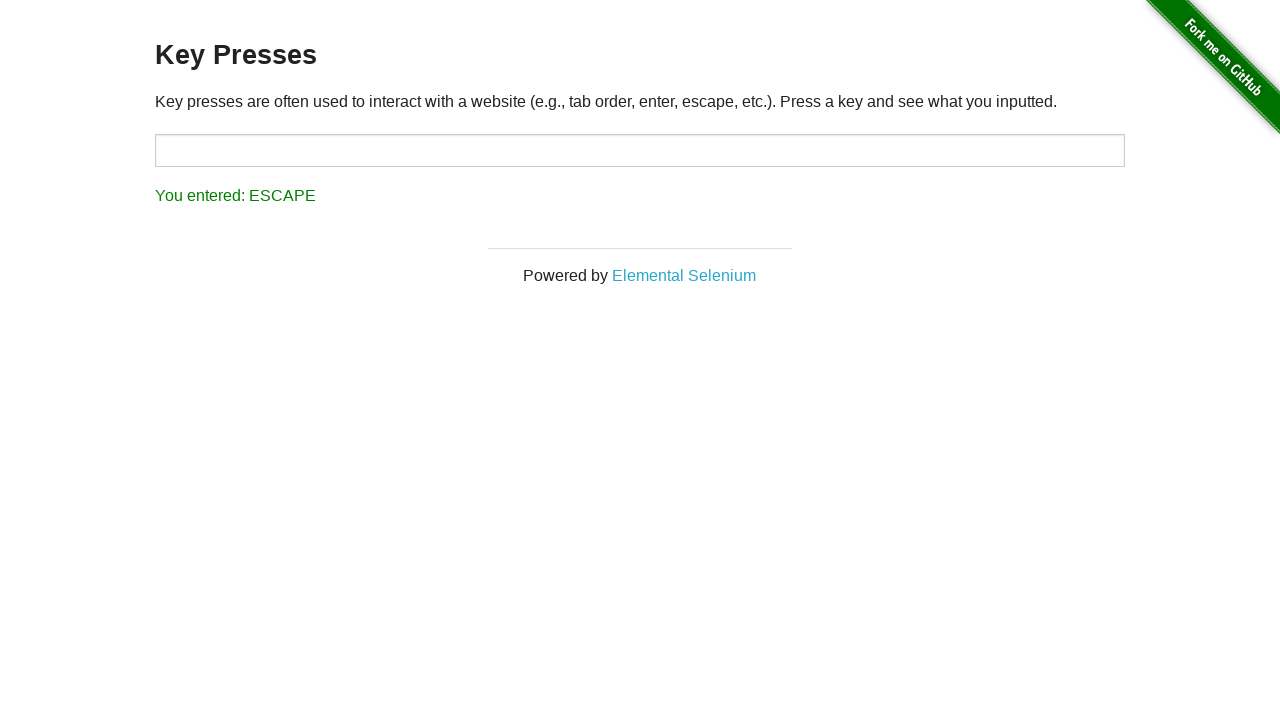

Navigated to key presses test page
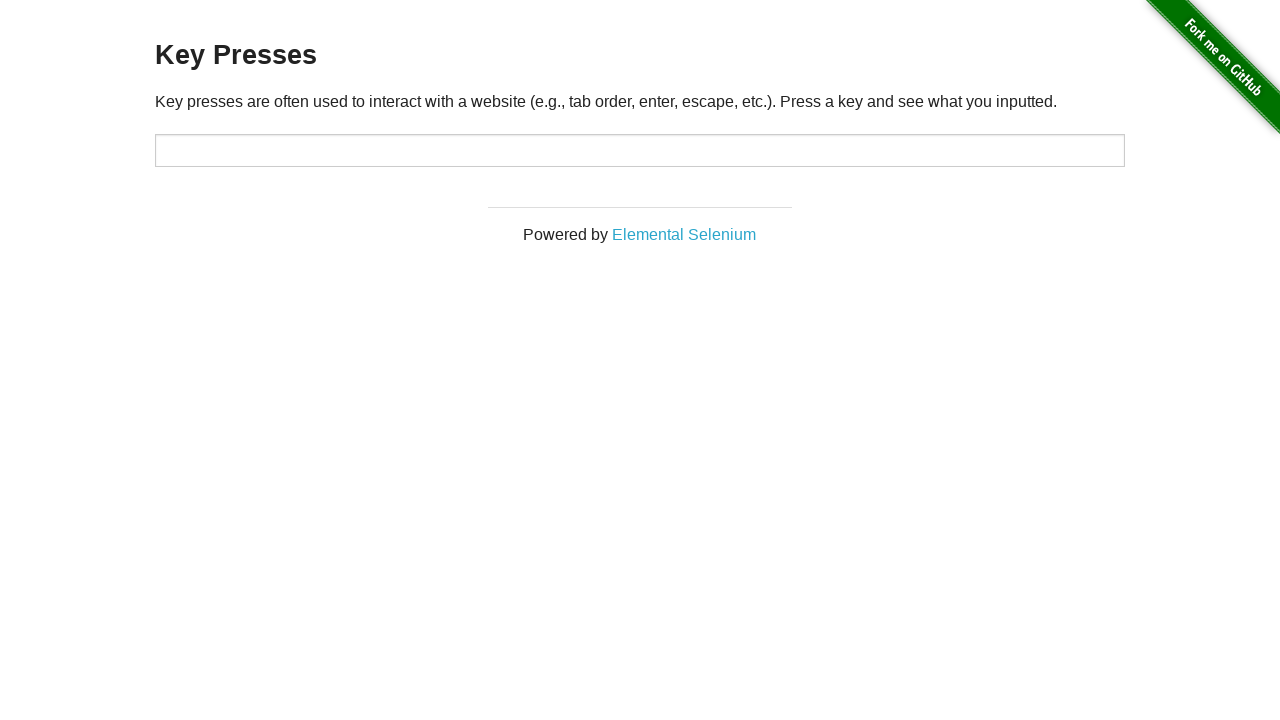

Located the text input field
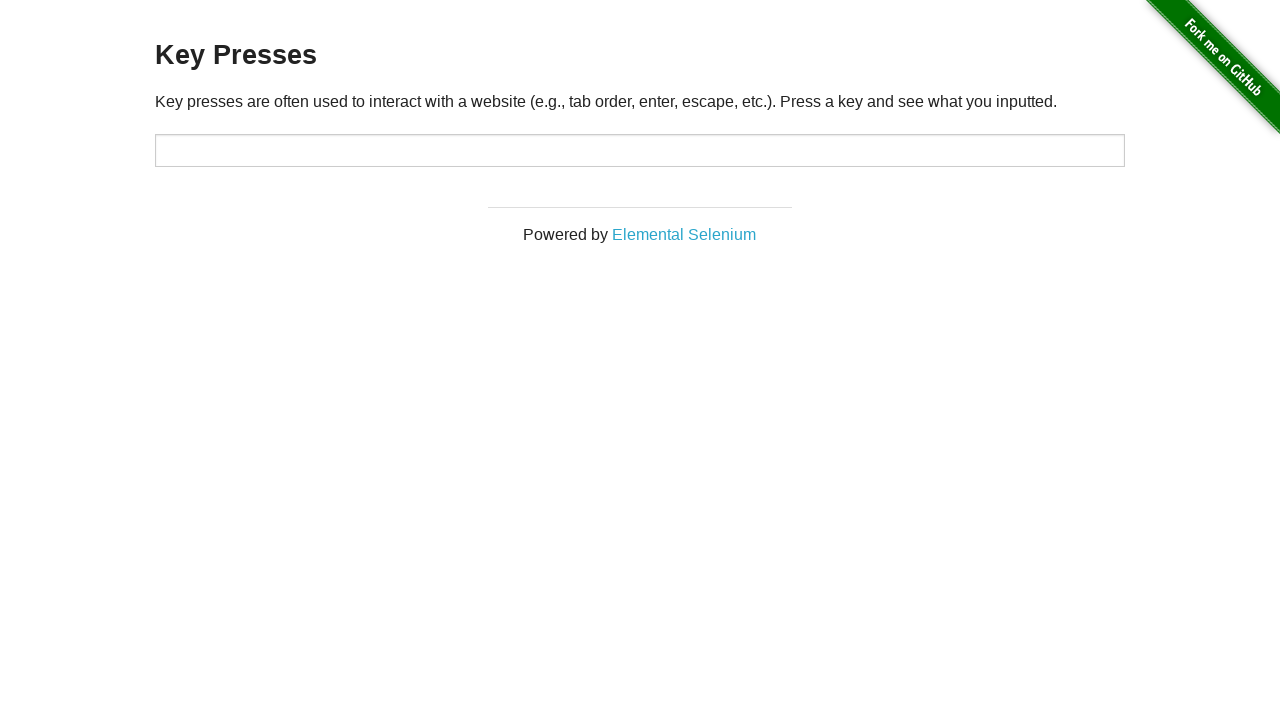

Pressed Alt key in text input on #target
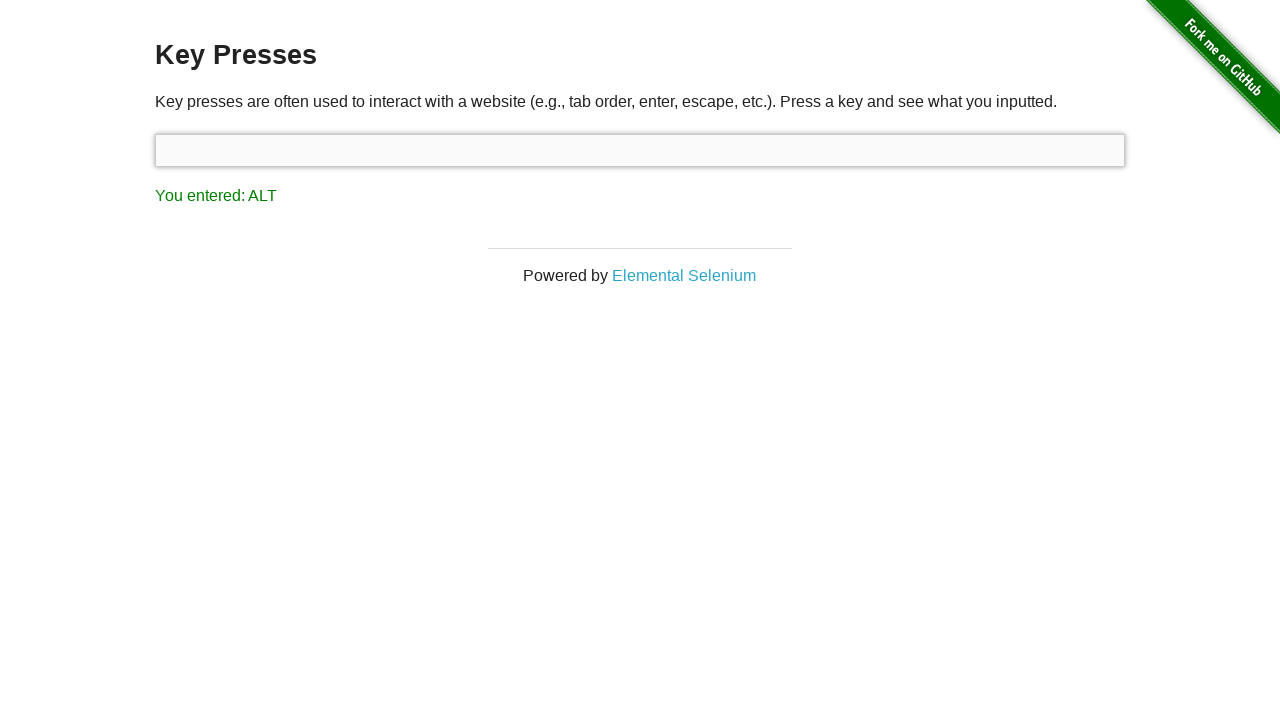

Verified result displays 'ALT'
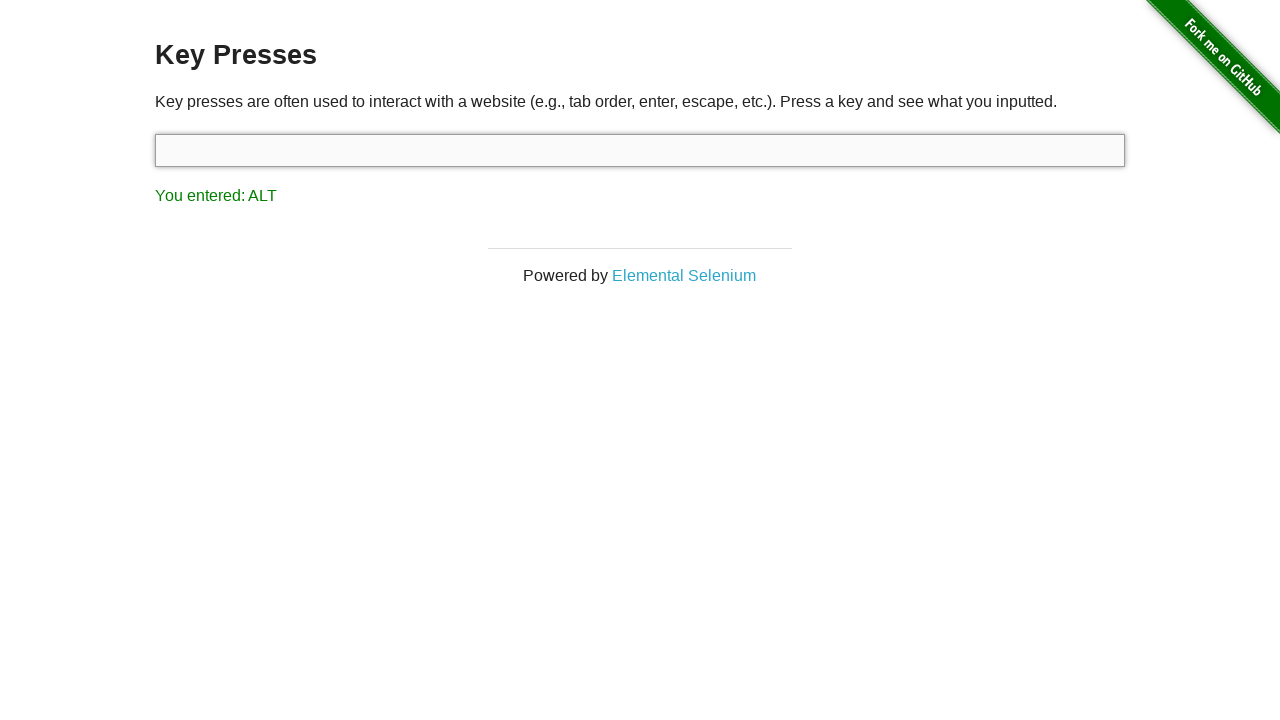

Pressed Shift key in text input on #target
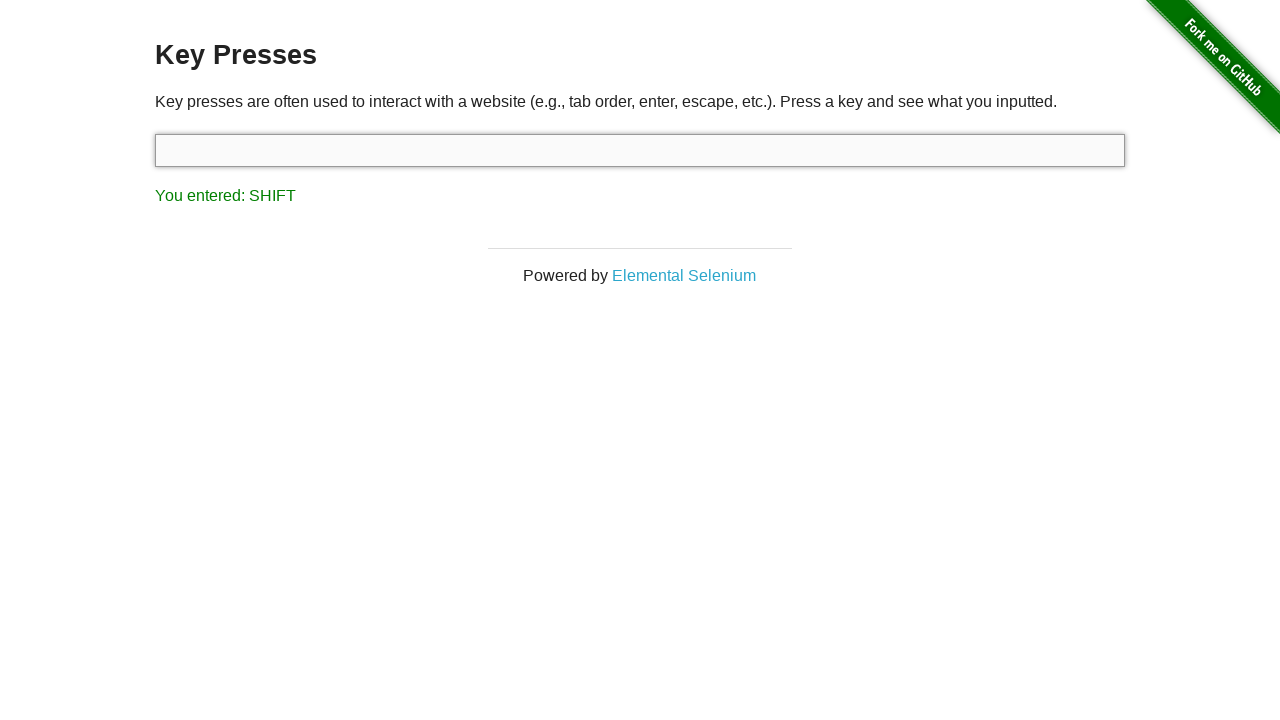

Verified result displays 'SHIFT'
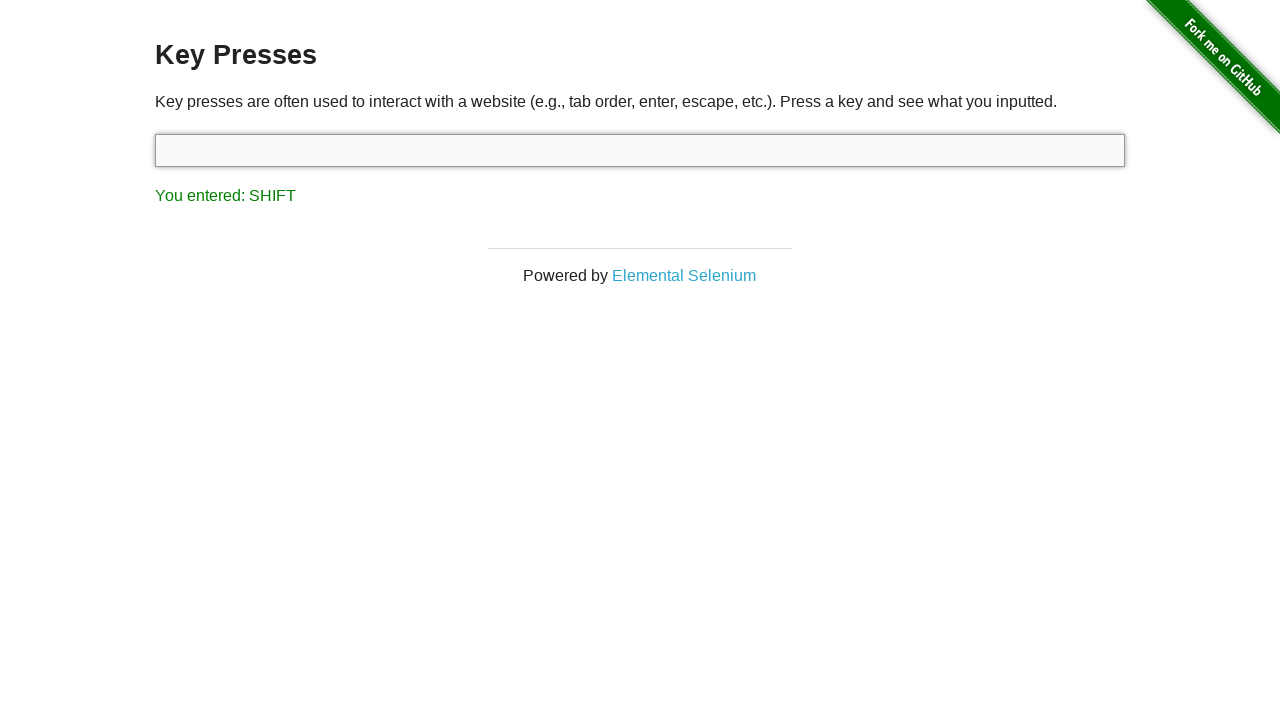

Pressed N key in text input on #target
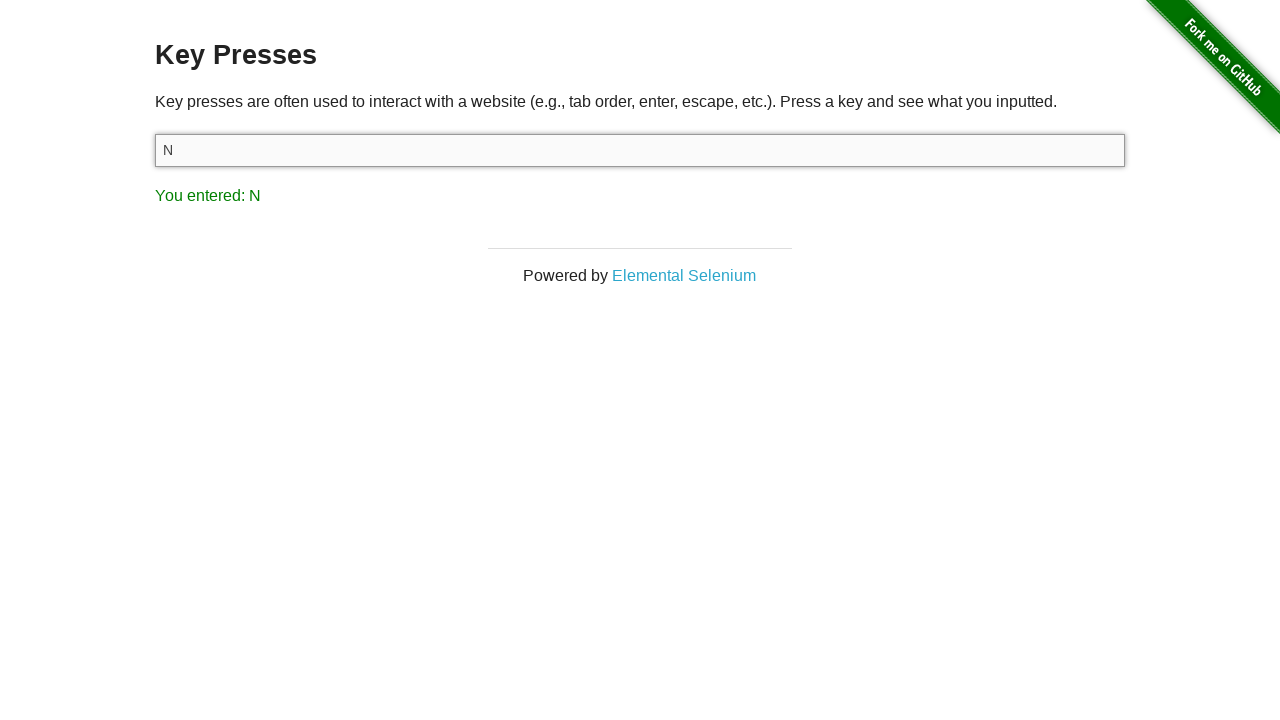

Verified result displays 'N'
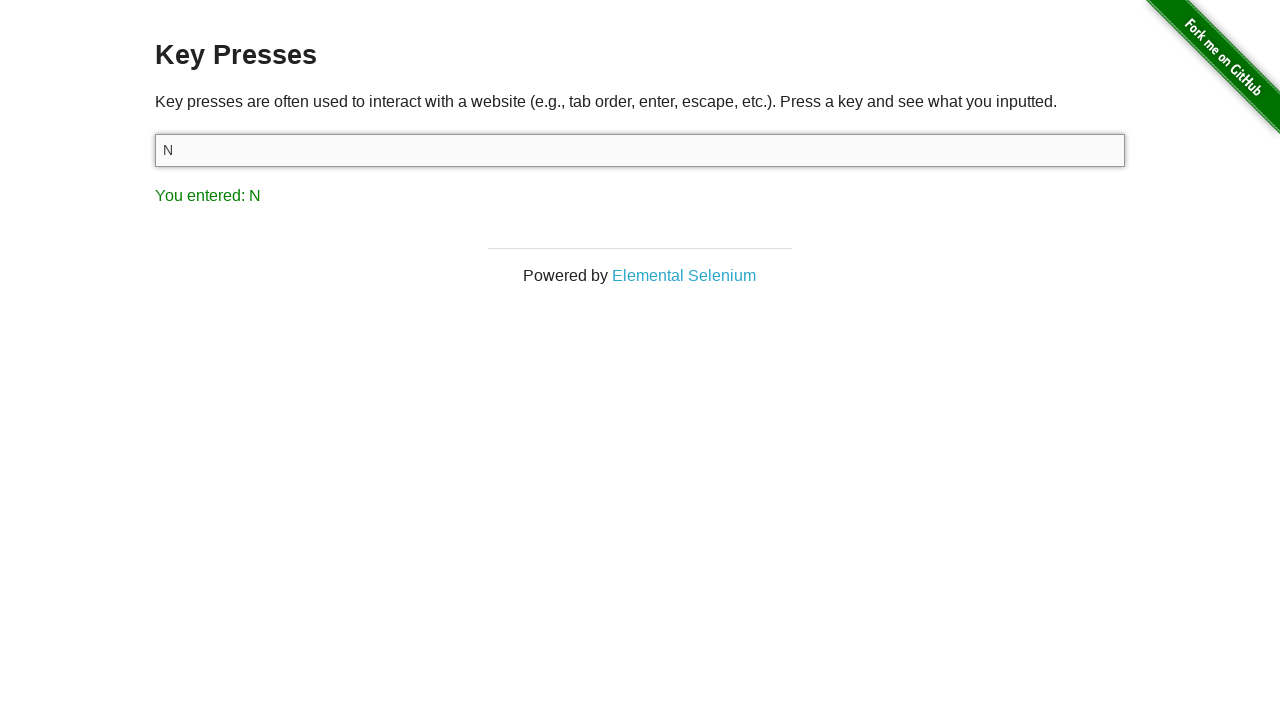

Pressed 9 key in text input on #target
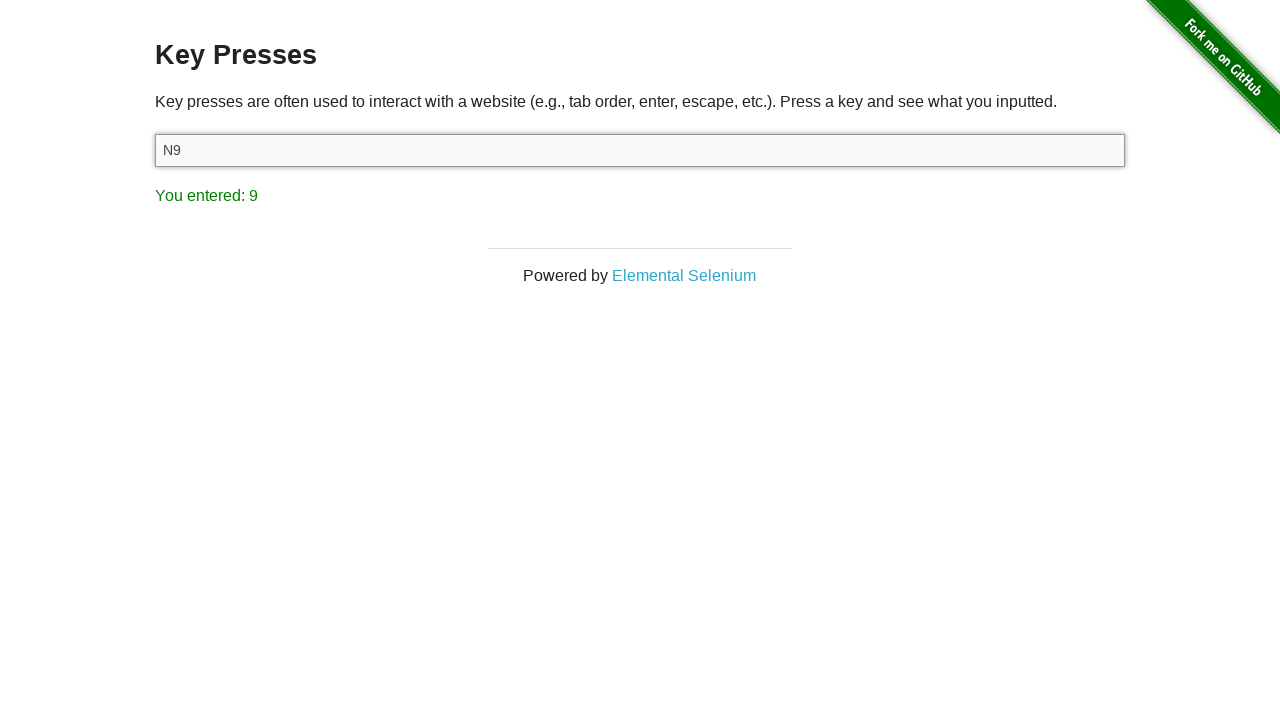

Verified result displays '9'
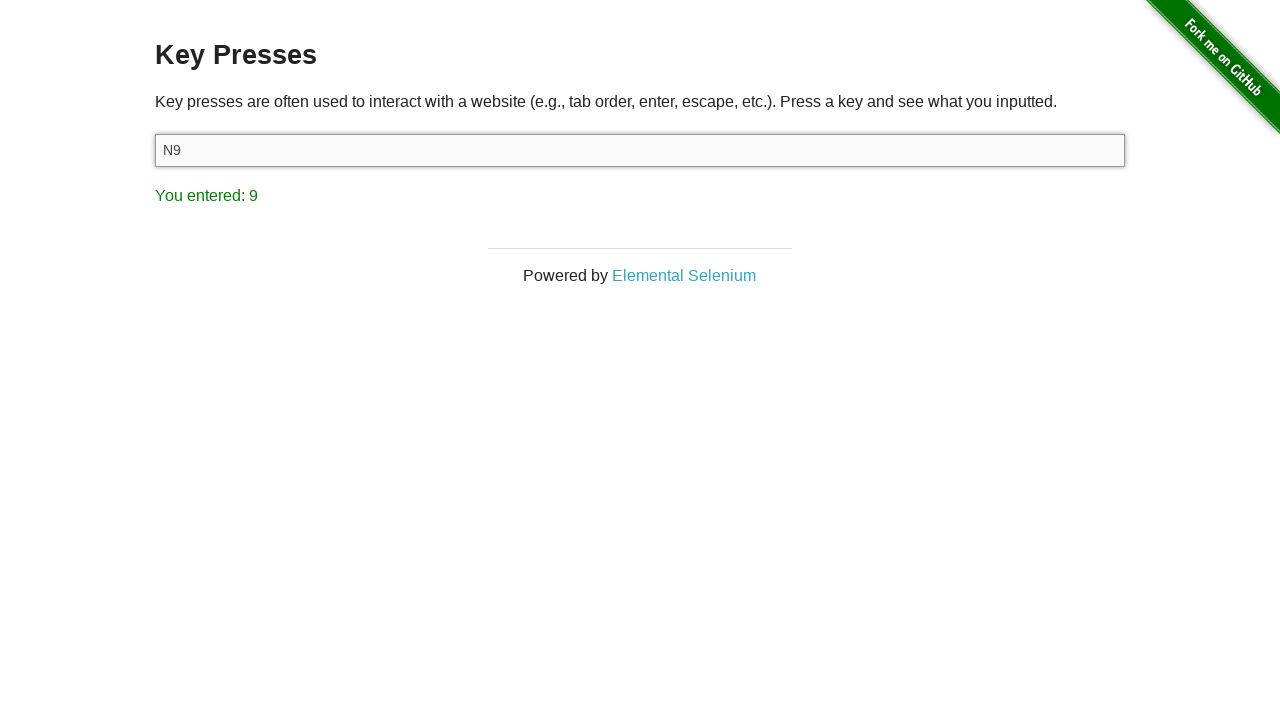

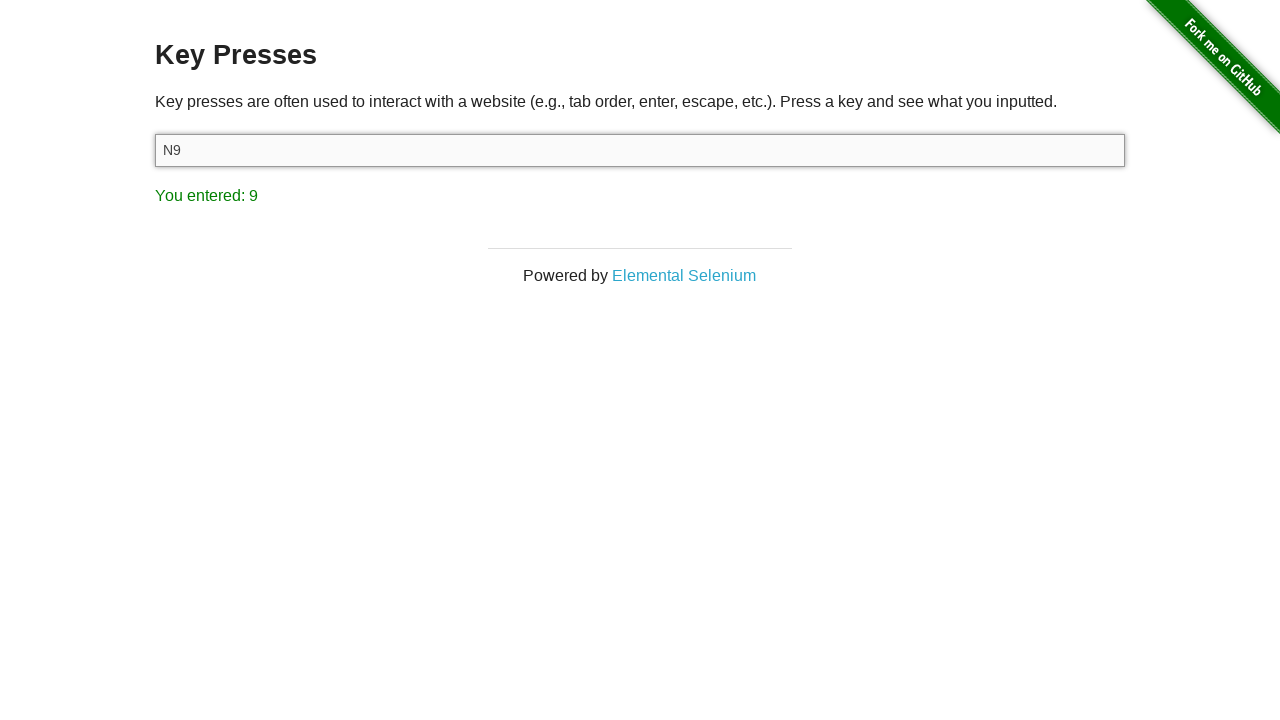